Tests checkbox functionality by toggling checkbox states and verifying their checked/unchecked status

Starting URL: https://the-internet.herokuapp.com/checkboxes

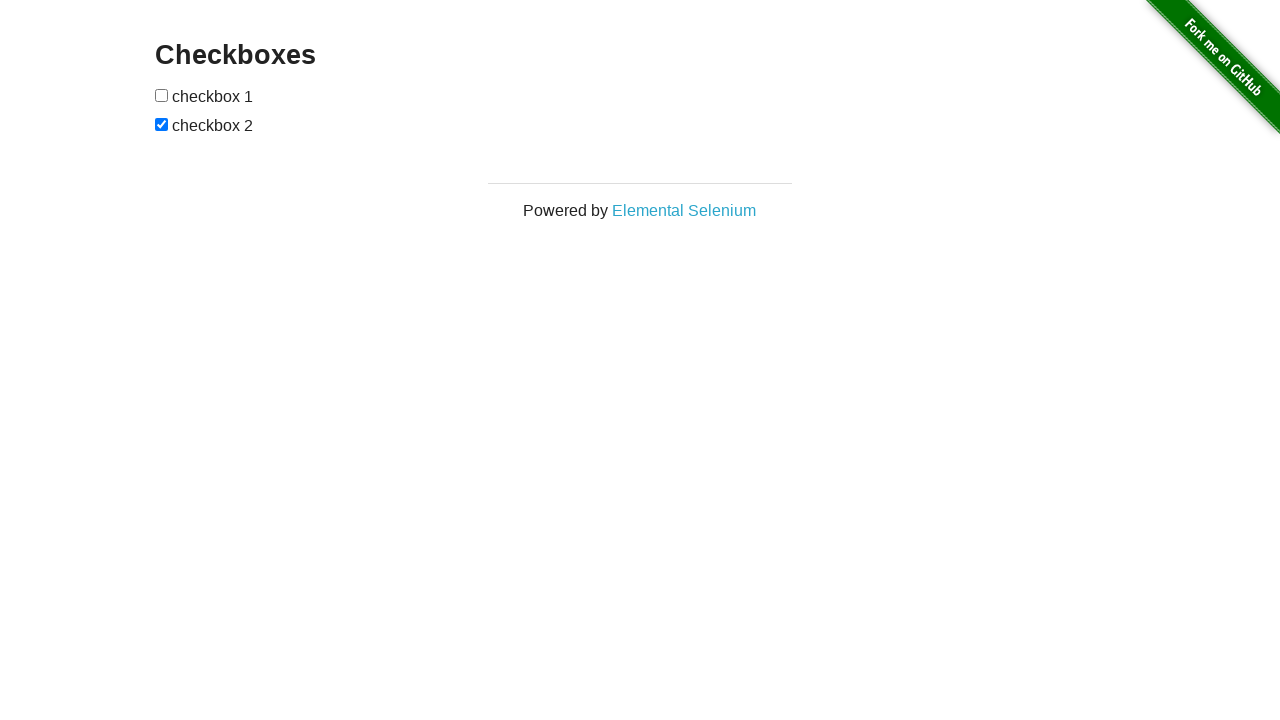

Waited for checkboxes to load on the page
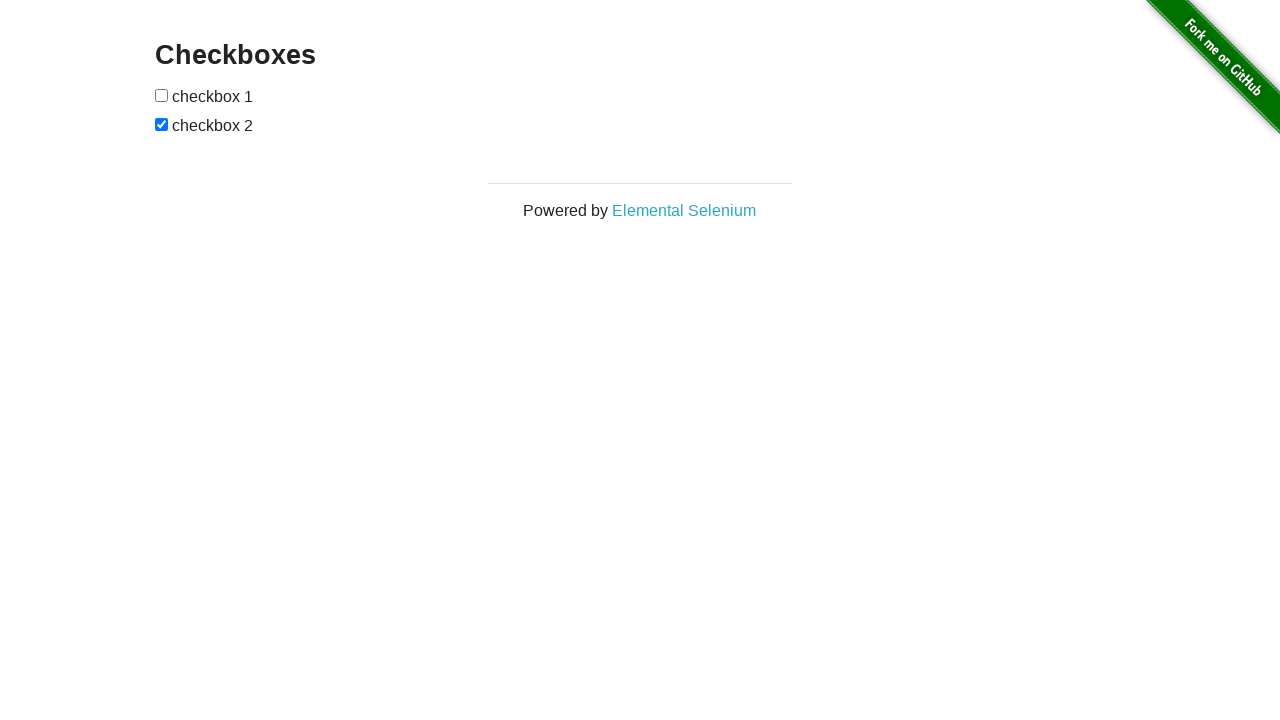

Located all checkbox elements on the page
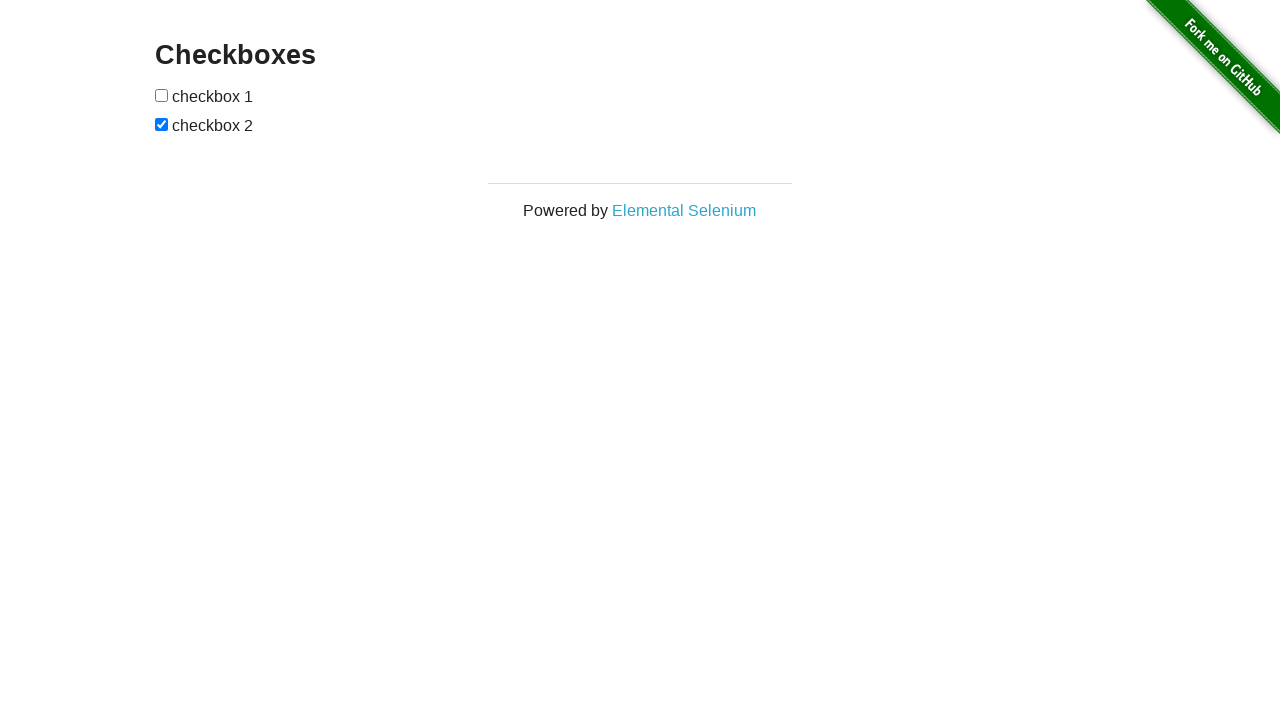

Selected first checkbox element
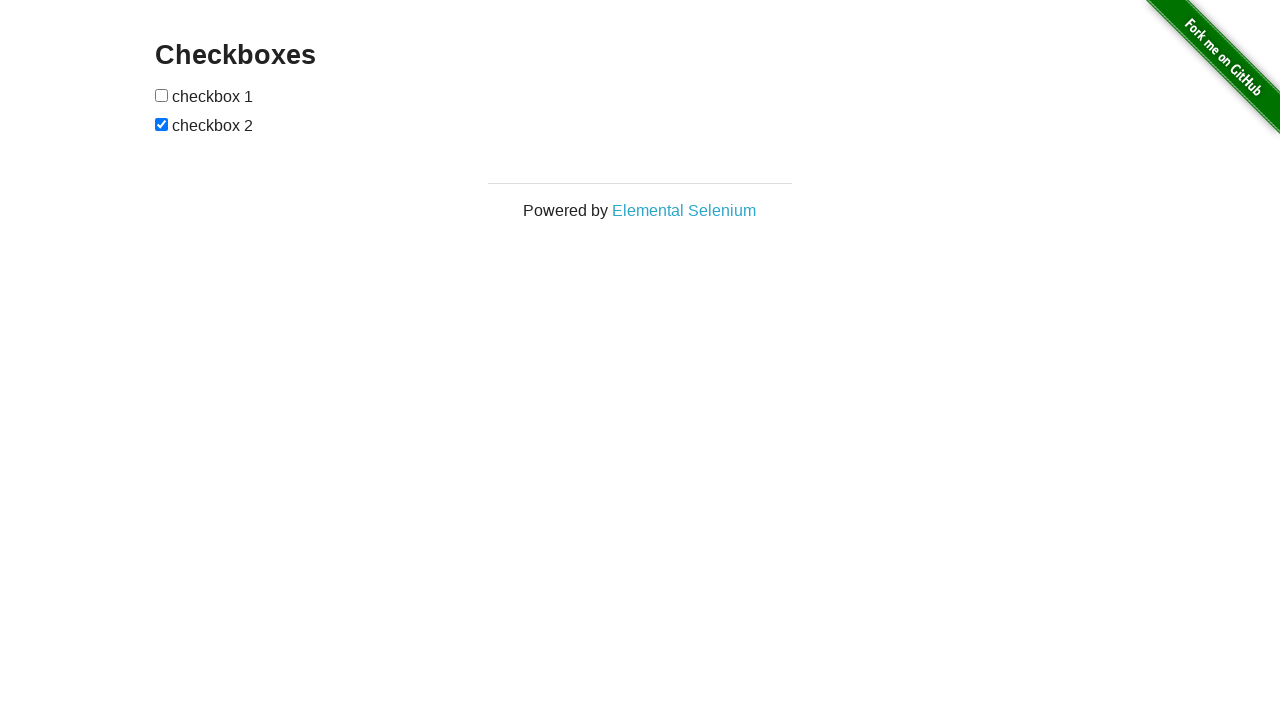

Clicked first checkbox to check it at (162, 95) on input[type='checkbox'] >> nth=0
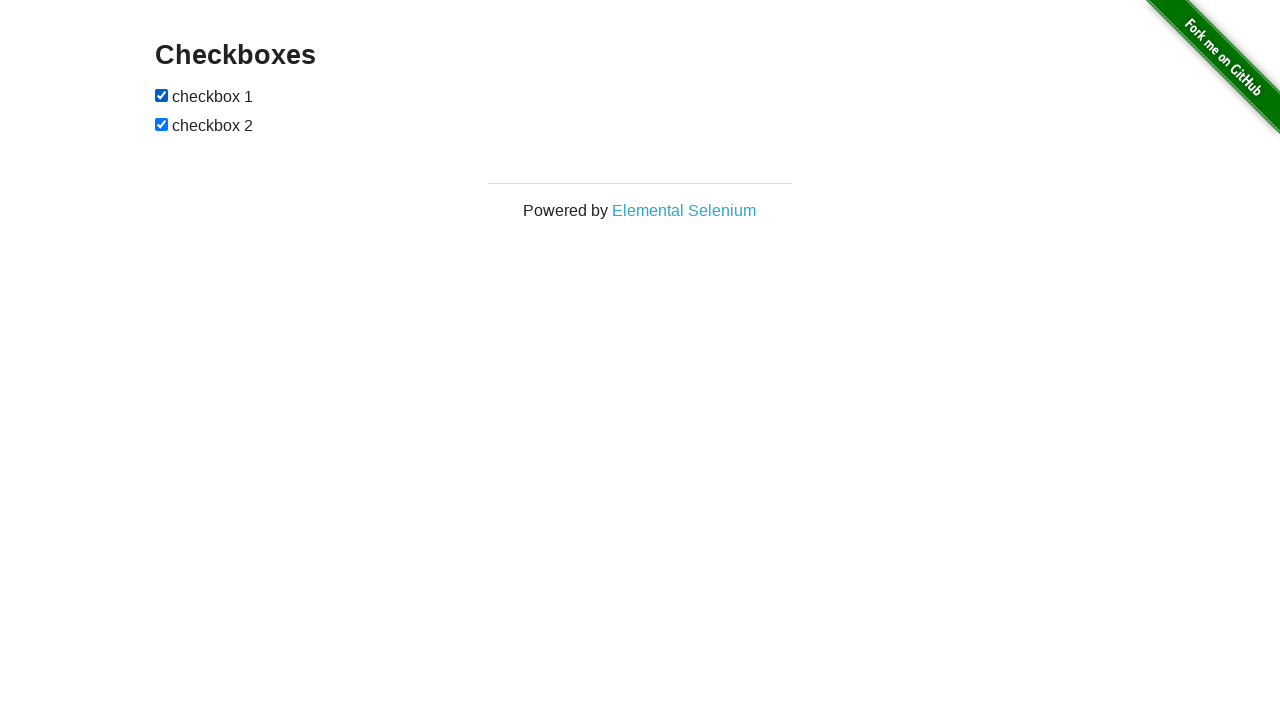

Selected second checkbox element
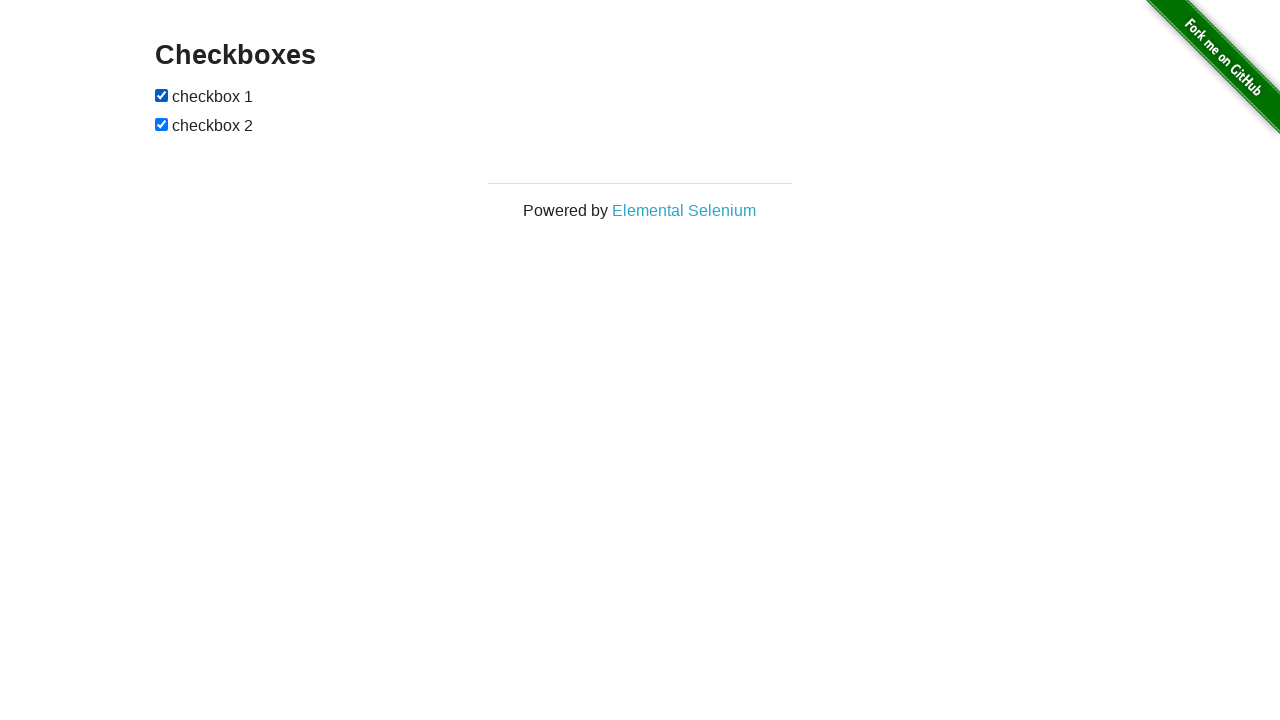

Clicked second checkbox to uncheck it at (162, 124) on input[type='checkbox'] >> nth=1
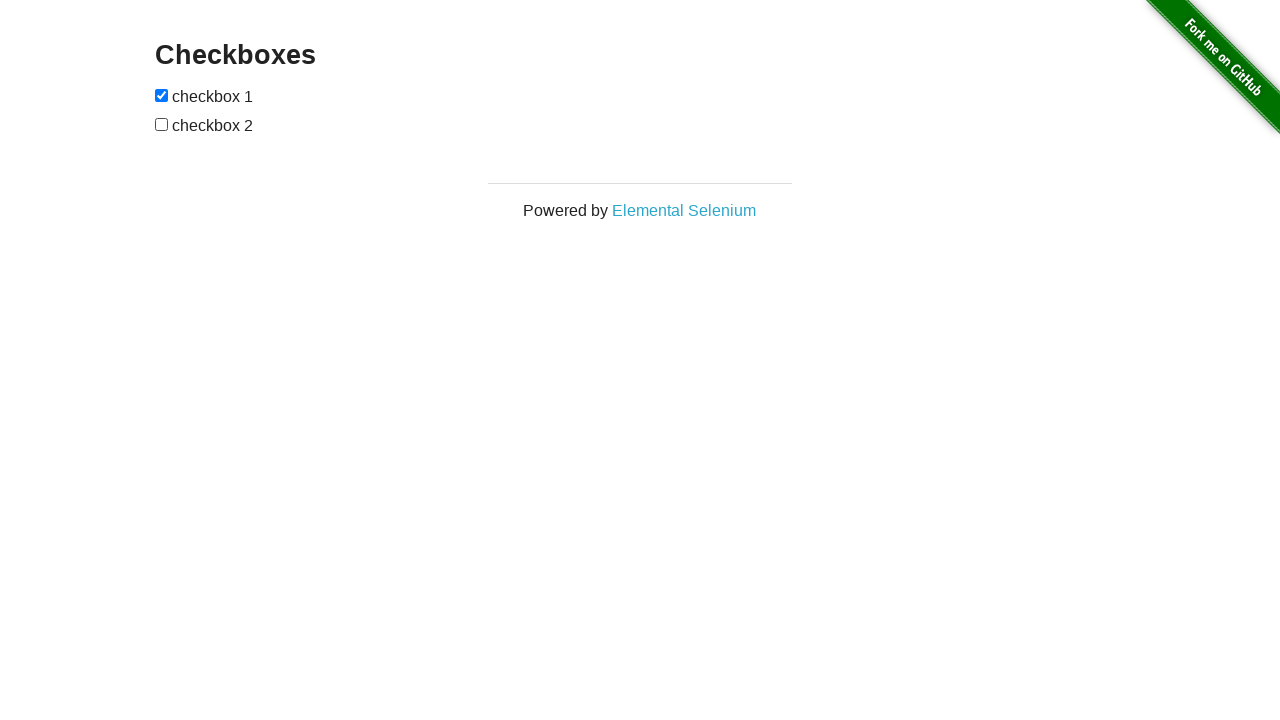

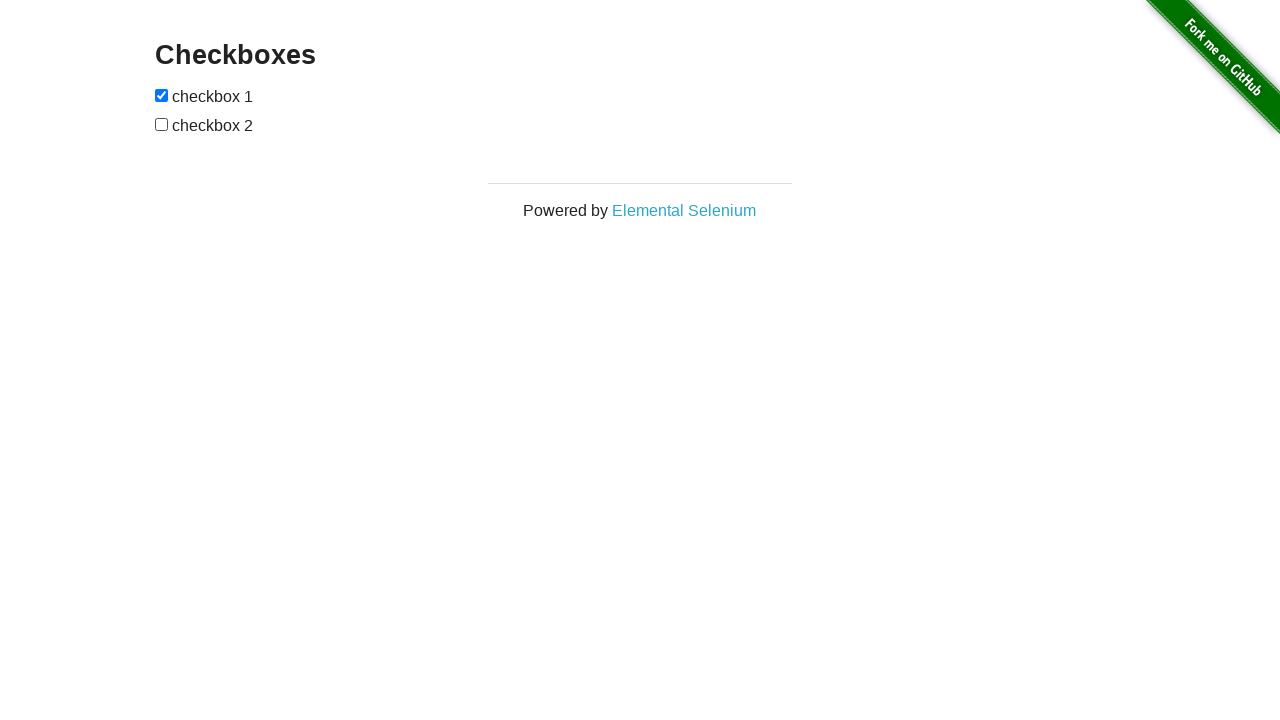